Tests Python.org homepage by navigating to it and verifying the exact page title

Starting URL: https://www.python.org/

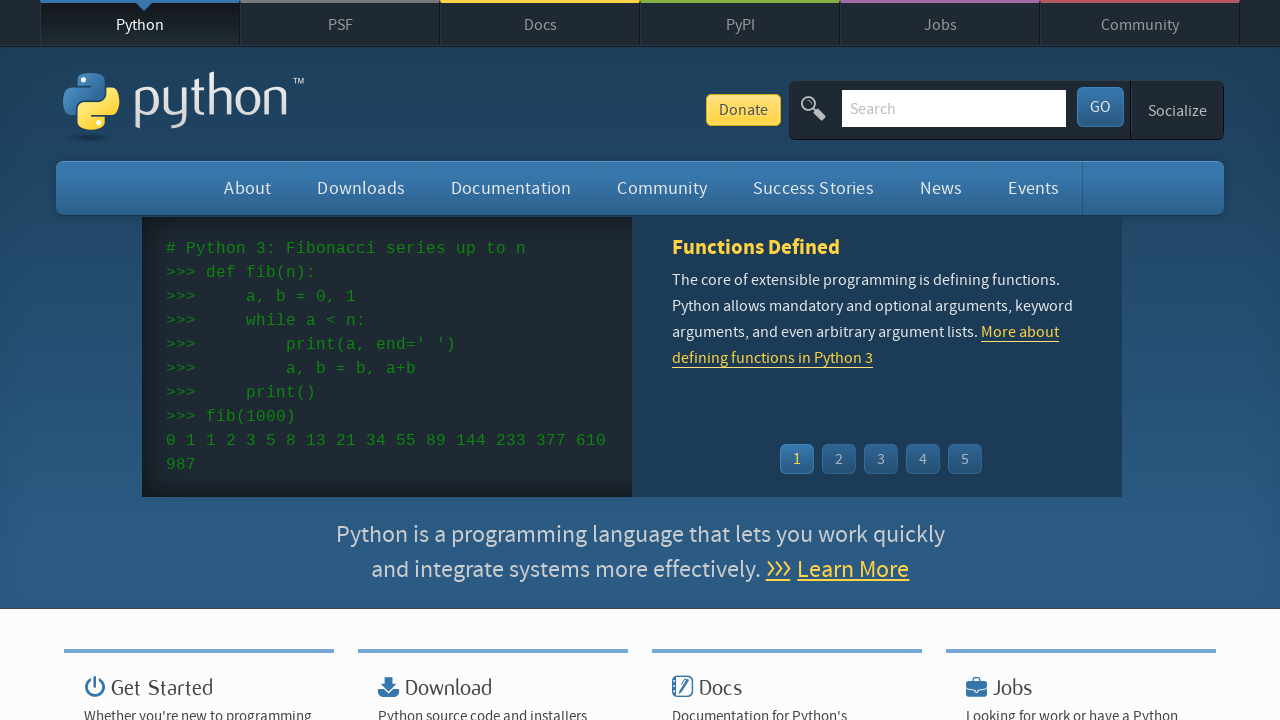

Navigated to Python.org homepage
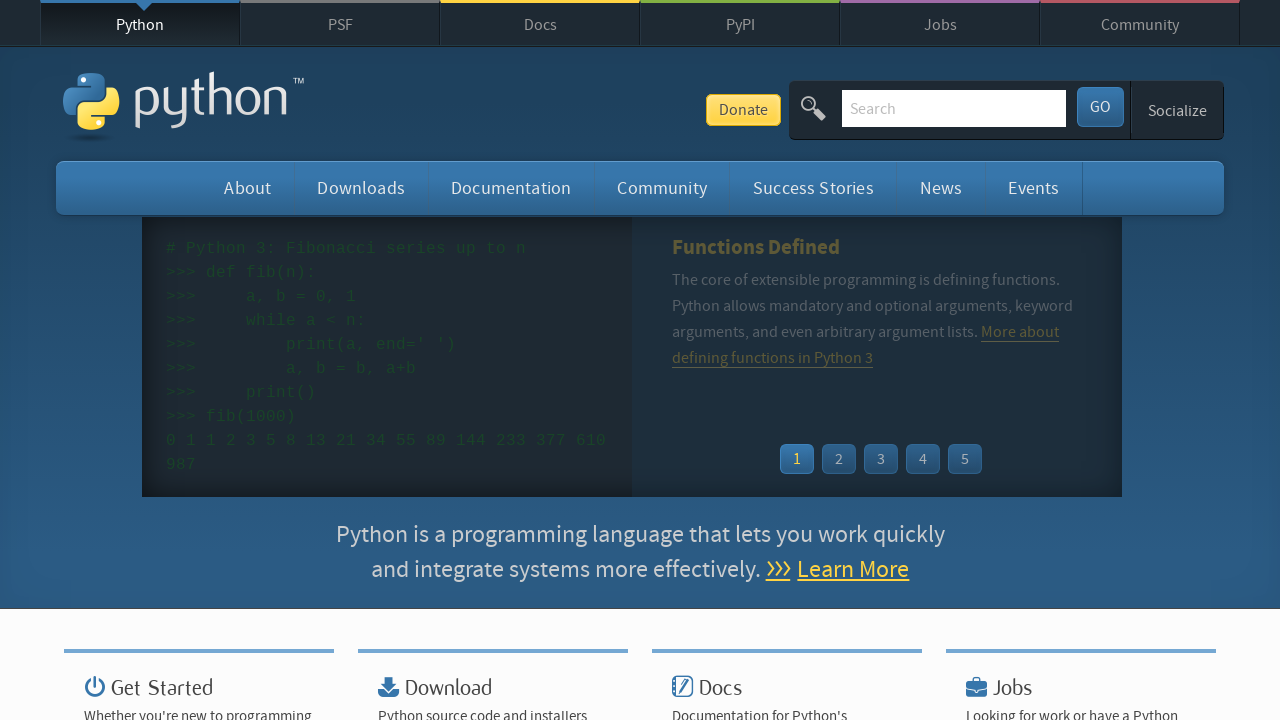

Verified page title is 'Welcome to Python.org'
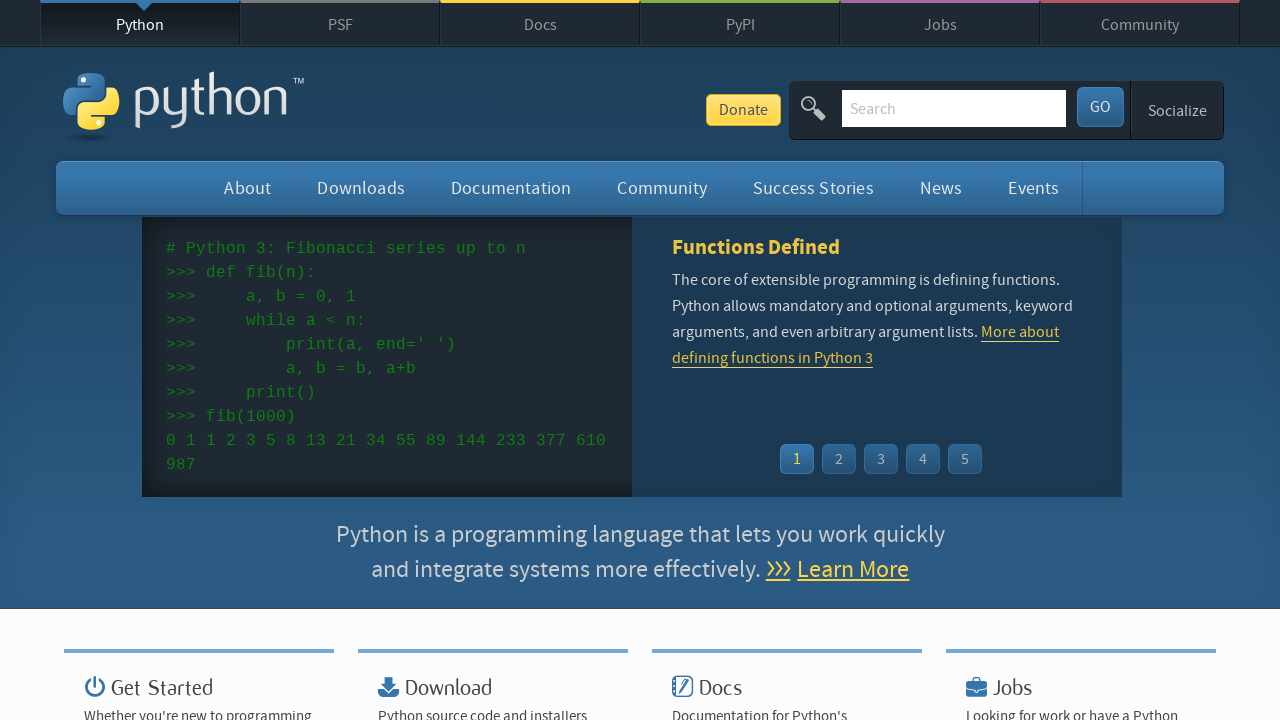

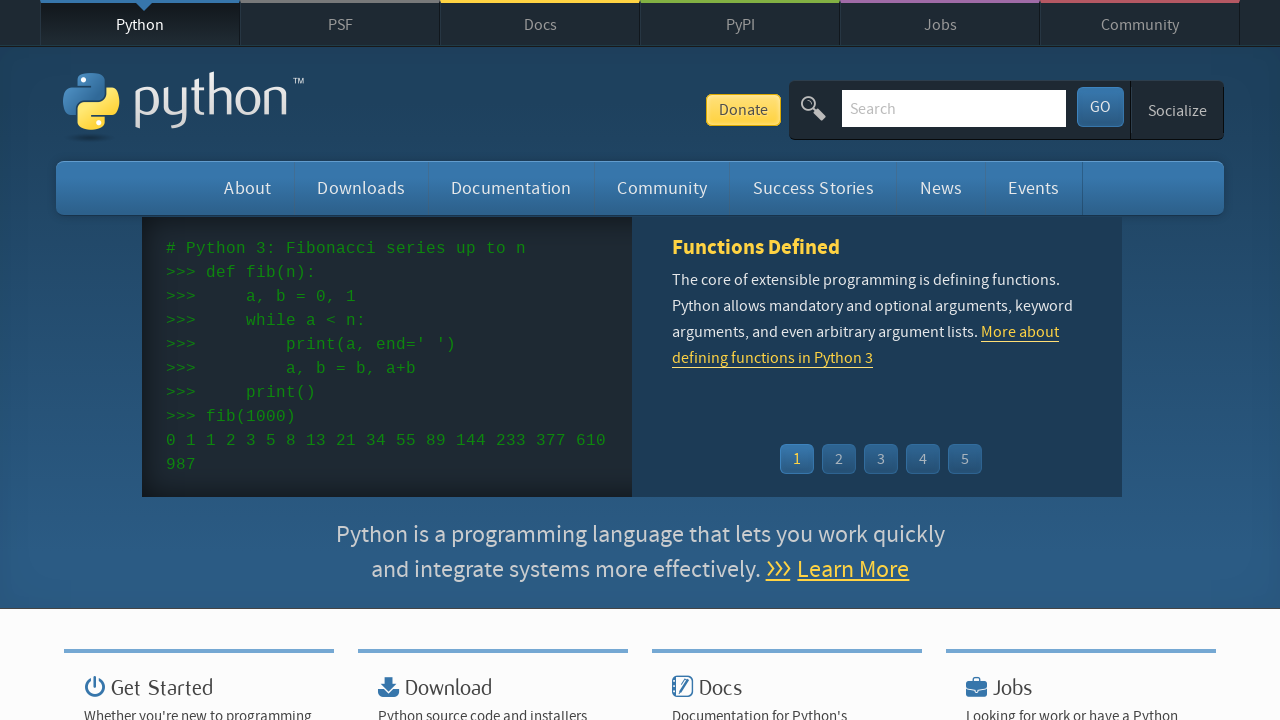